Navigates to Tiki.vn homepage, scrolls down to find the product suggestion section, clicks the "View More" button multiple times to load additional products, and verifies products are displayed.

Starting URL: https://tiki.vn/

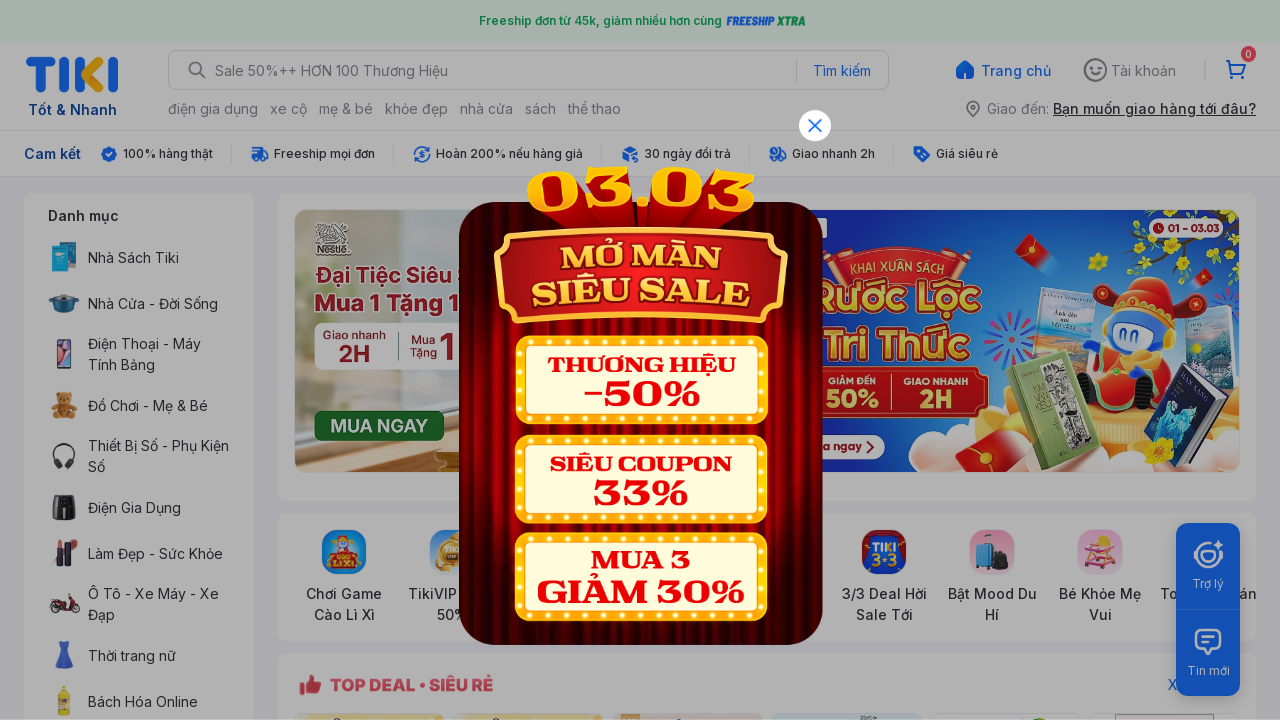

Waited for page body to load
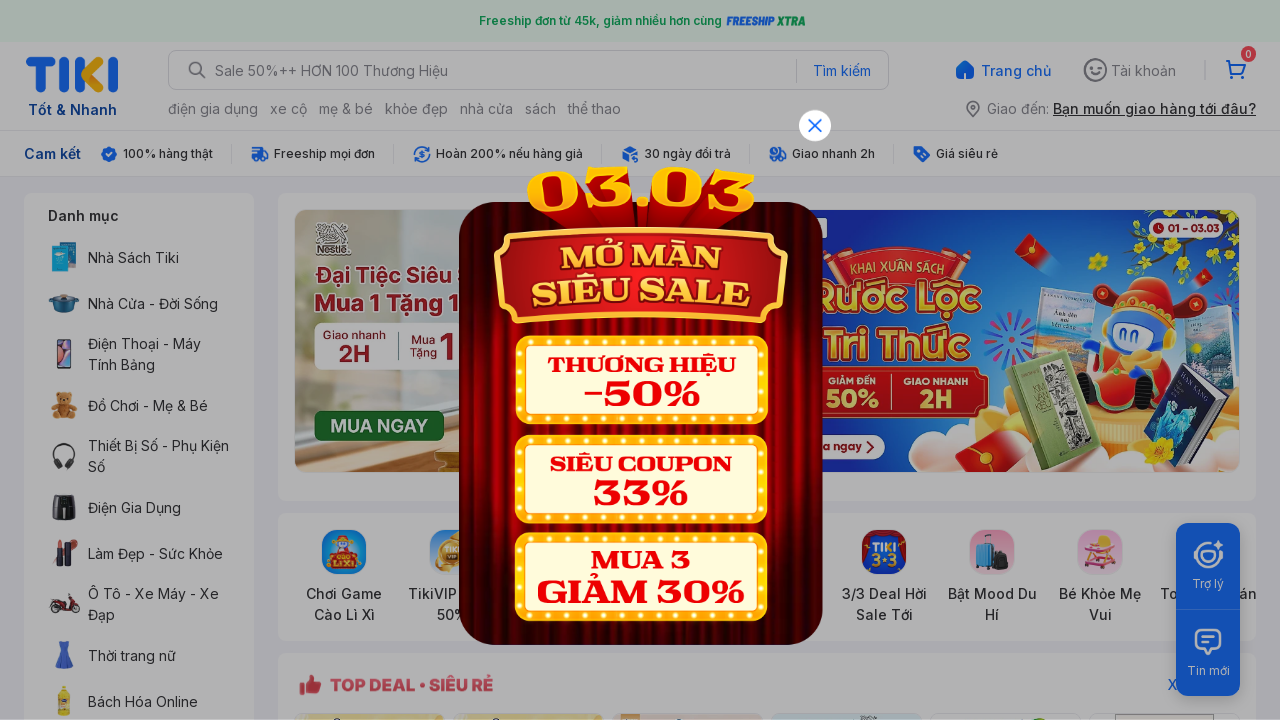

Scrolled down by 423 pixels (attempt 1/10) at (640, 360) on #VIP_BUNDLE >> [data-view-id='popup-manager.close']
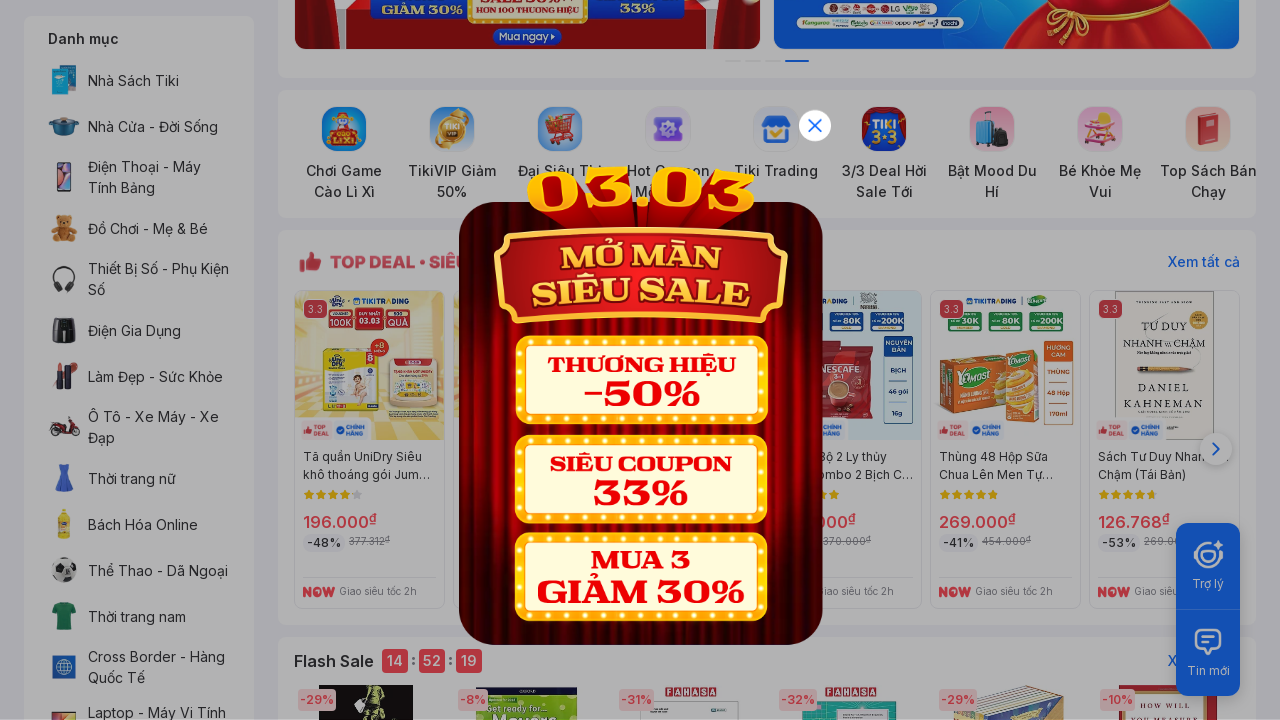

Closed VIP_BUNDLE popup that appeared during scrolling
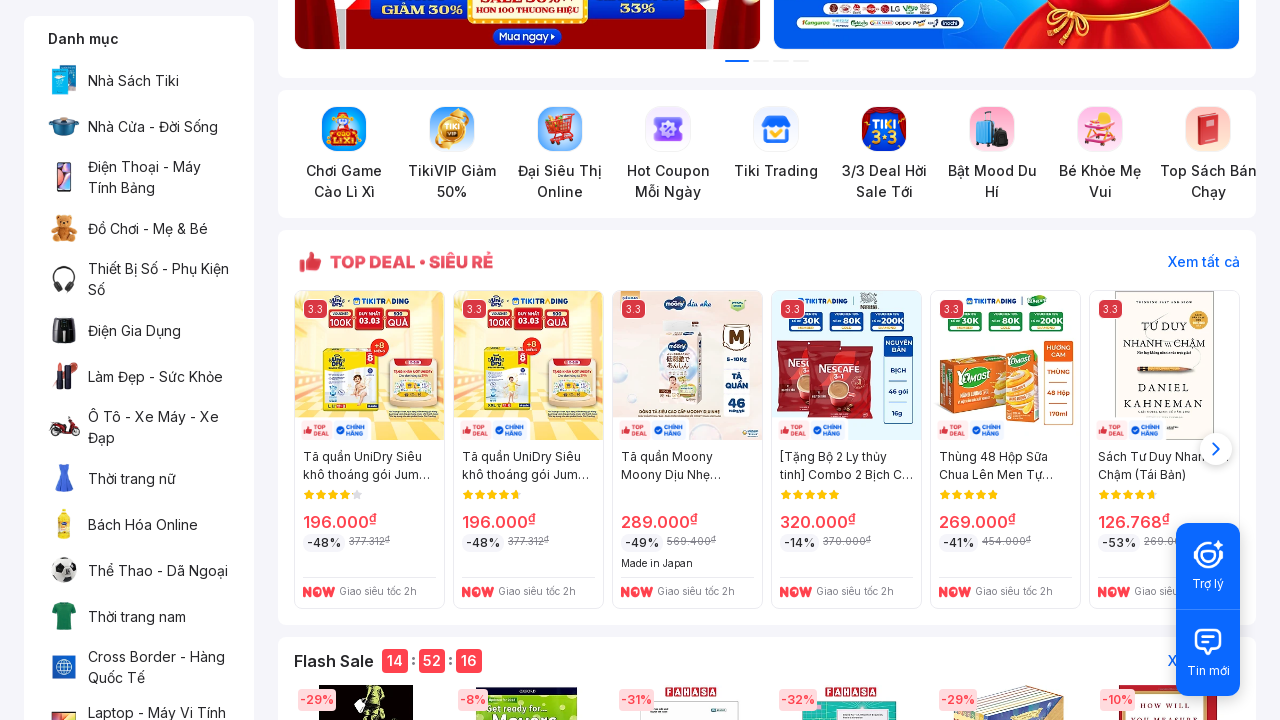

Scrolled down by 381 pixels (attempt 2/10)
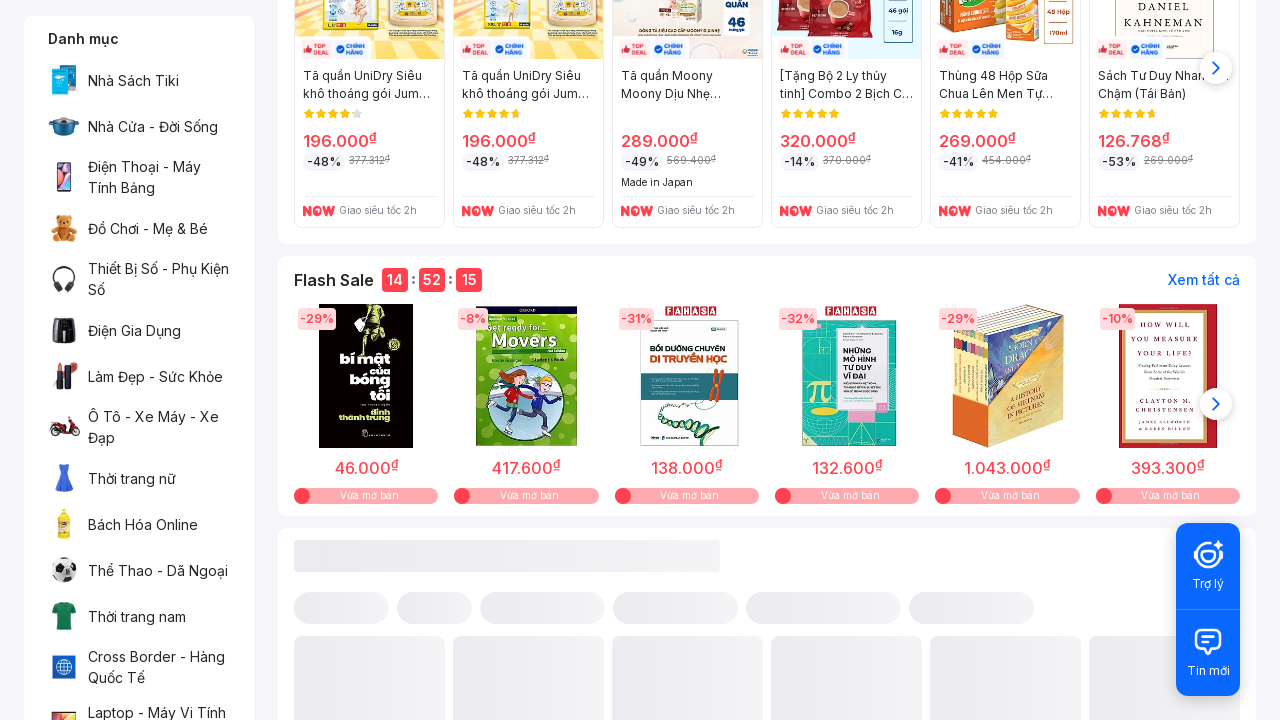

Scrolled down by 302 pixels (attempt 3/10)
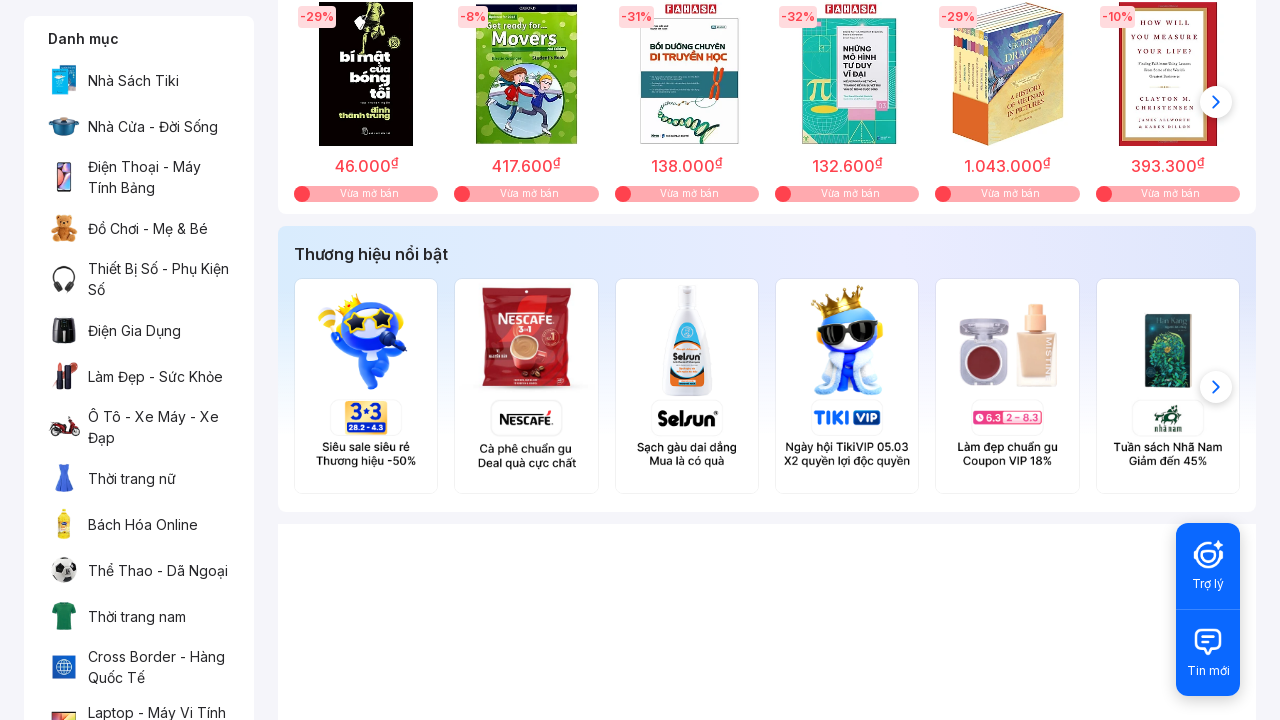

Scrolled down by 494 pixels (attempt 4/10)
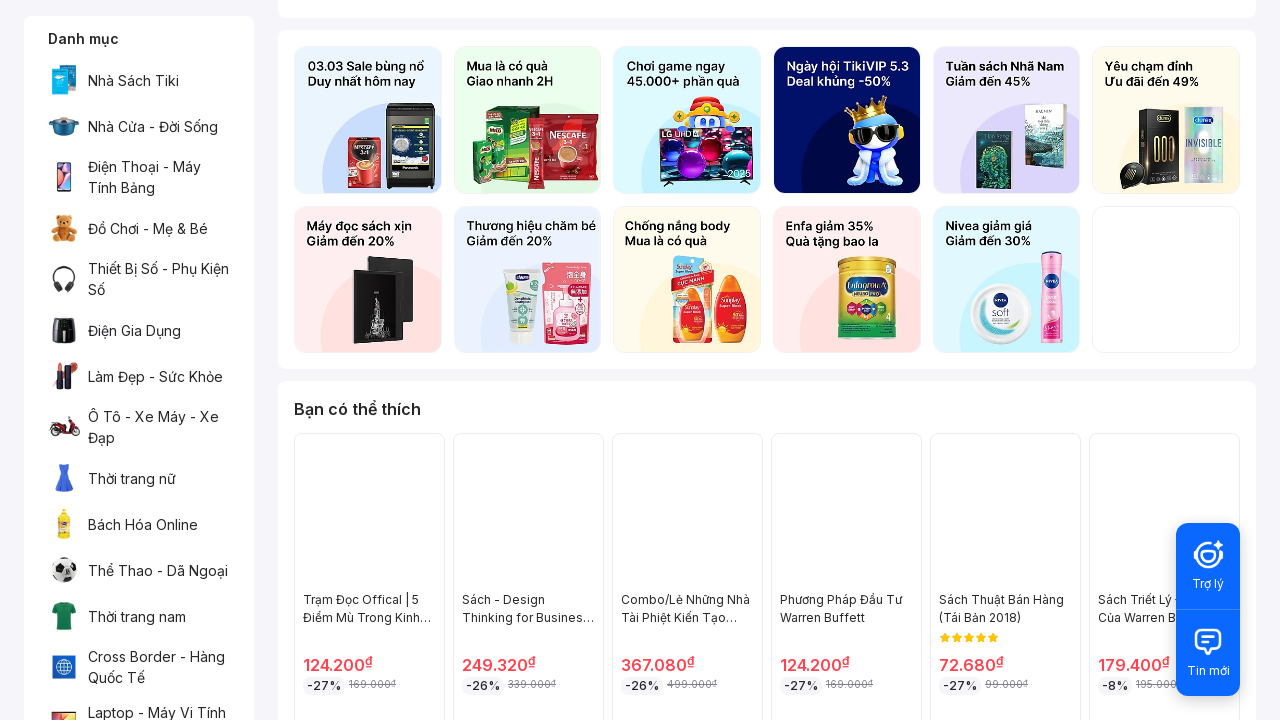

Scrolled down by 302 pixels (attempt 5/10)
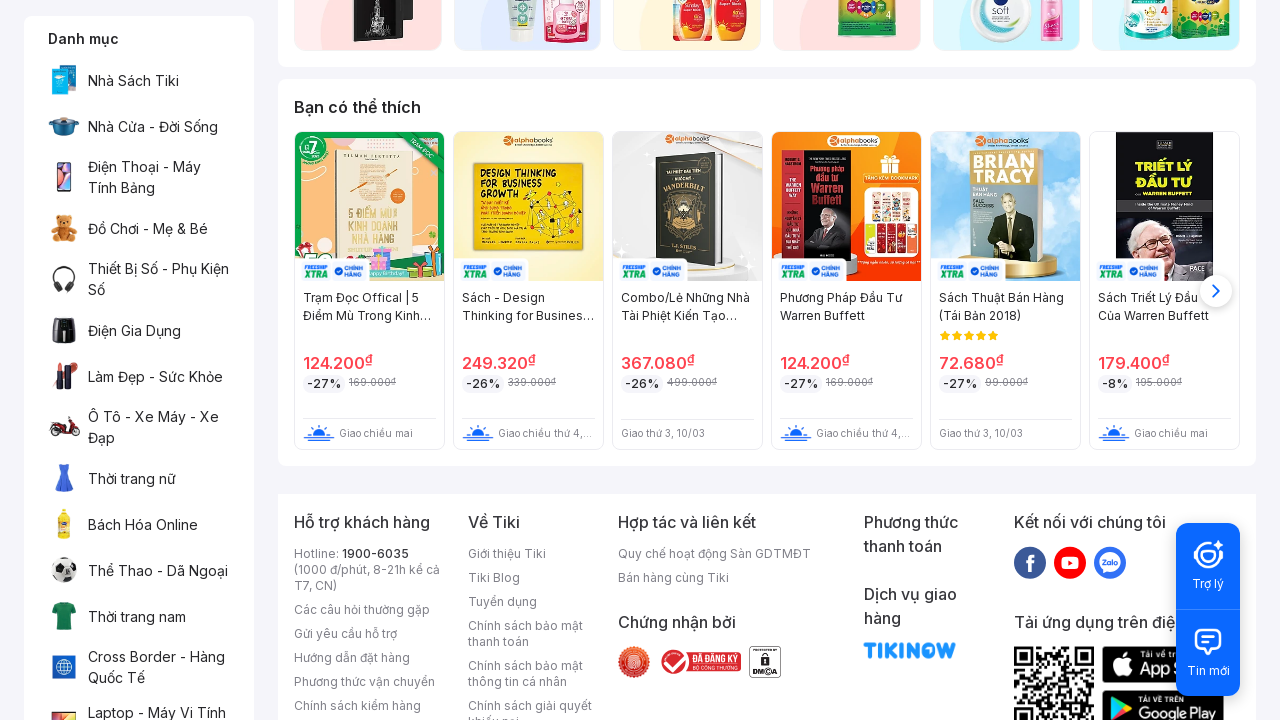

Found product suggestion section
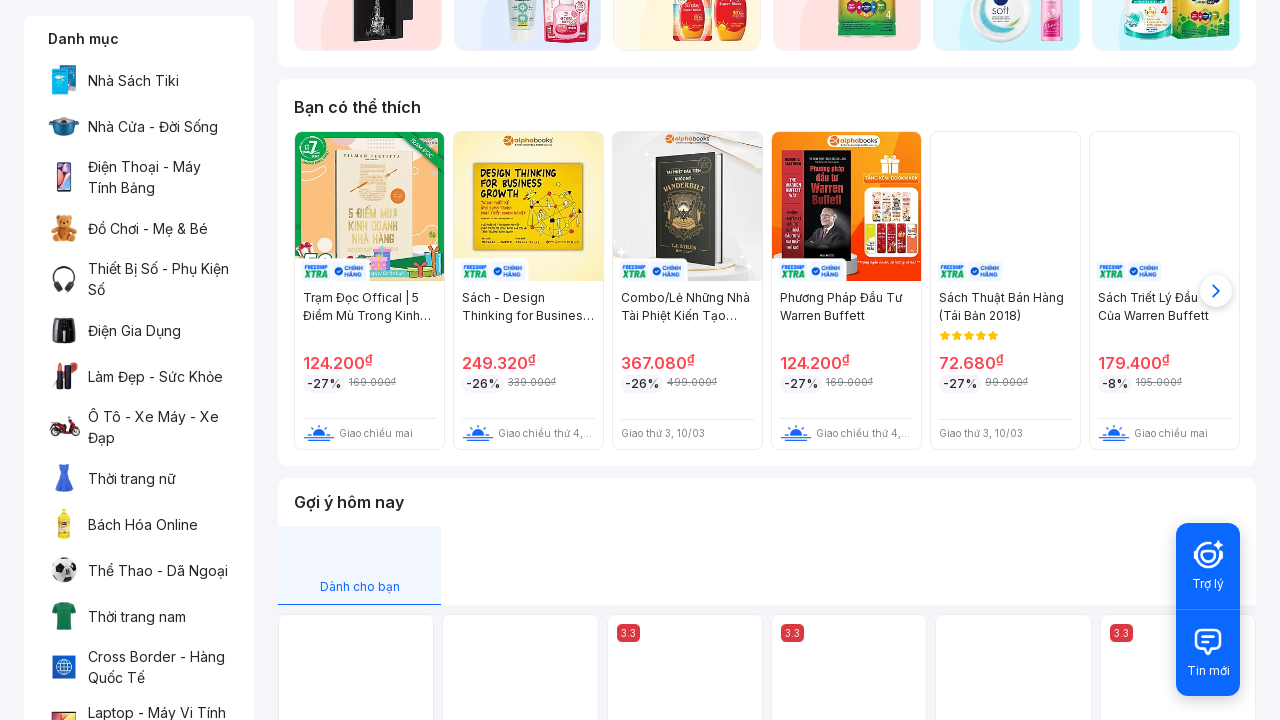

Scrolled down by 461 pixels while searching for View More button (click 1/3, scroll attempt 1/5)
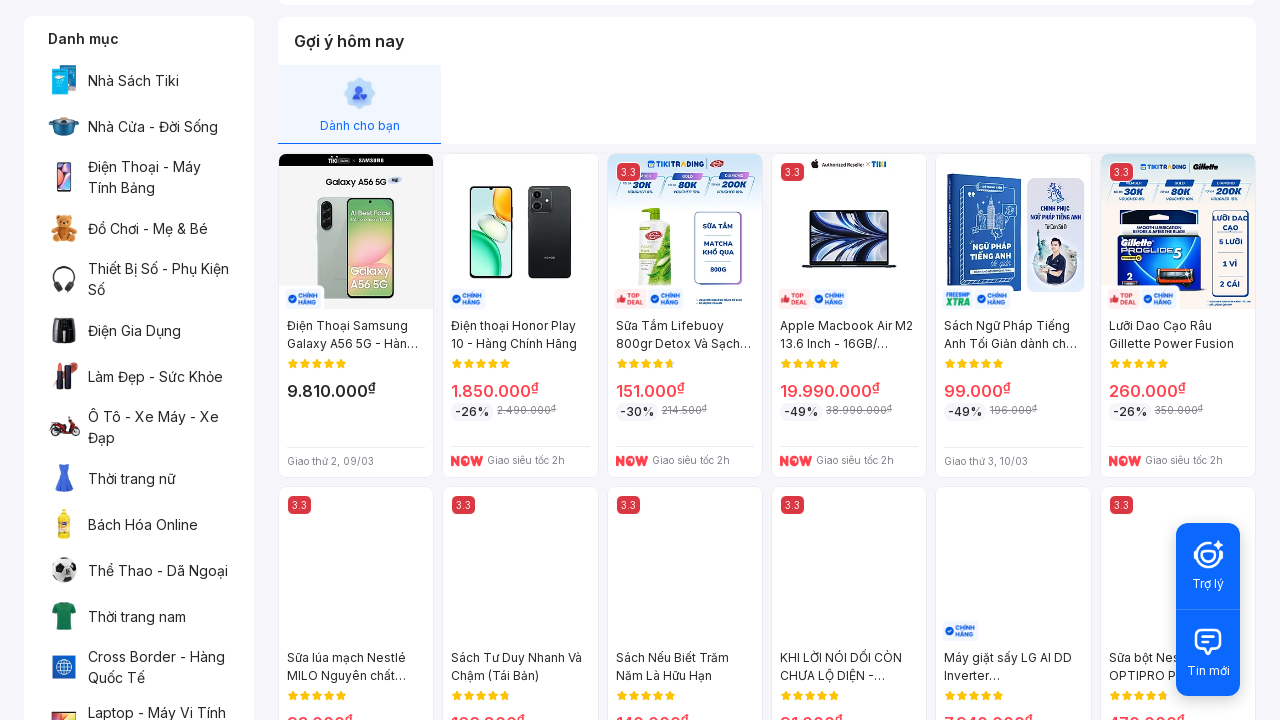

Scrolled View More button into view (click 1/3)
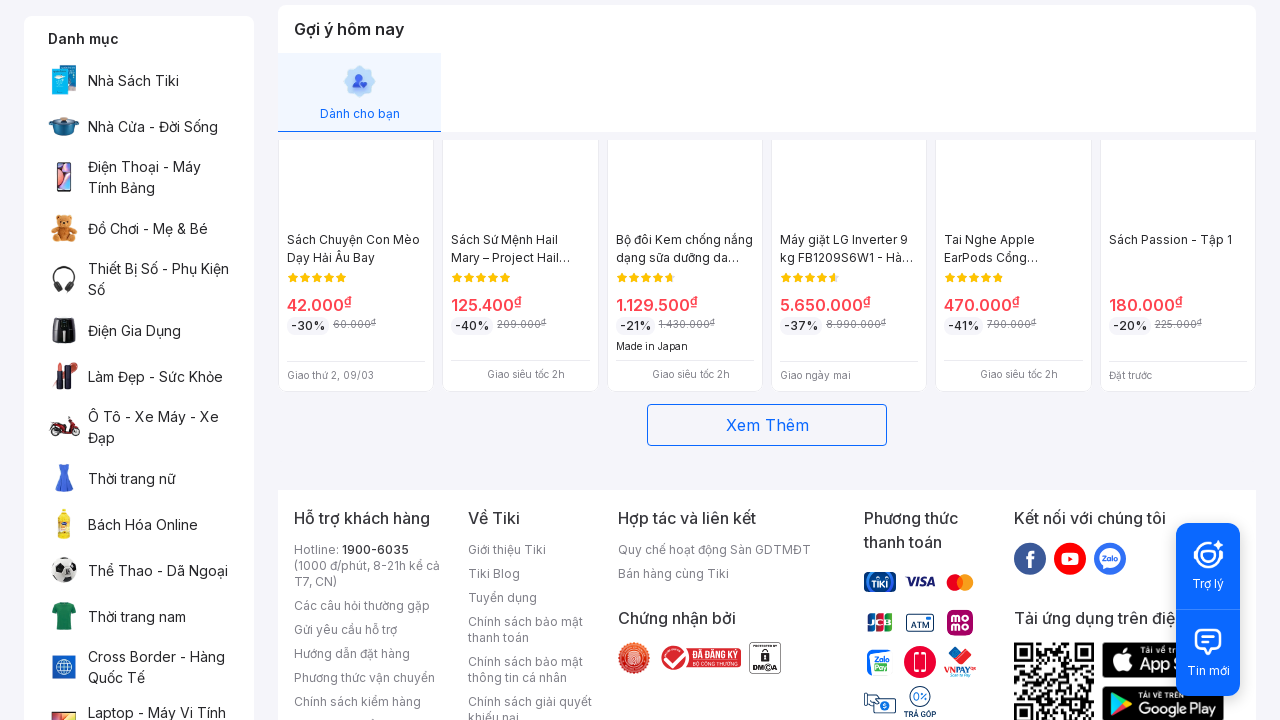

Clicked View More button (click 1/3) at (767, 425) on [data-view-id='home_infinity_view.more']
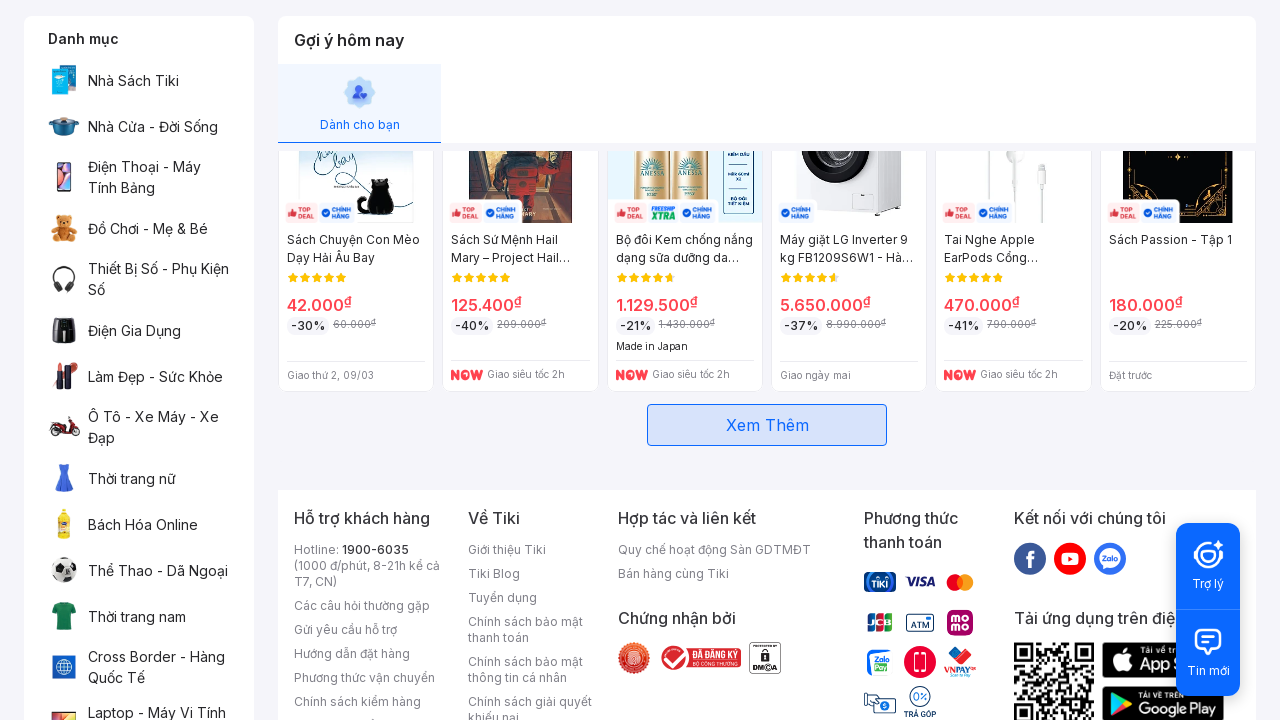

Scrolled down by 427 pixels while searching for View More button (click 2/3, scroll attempt 1/5)
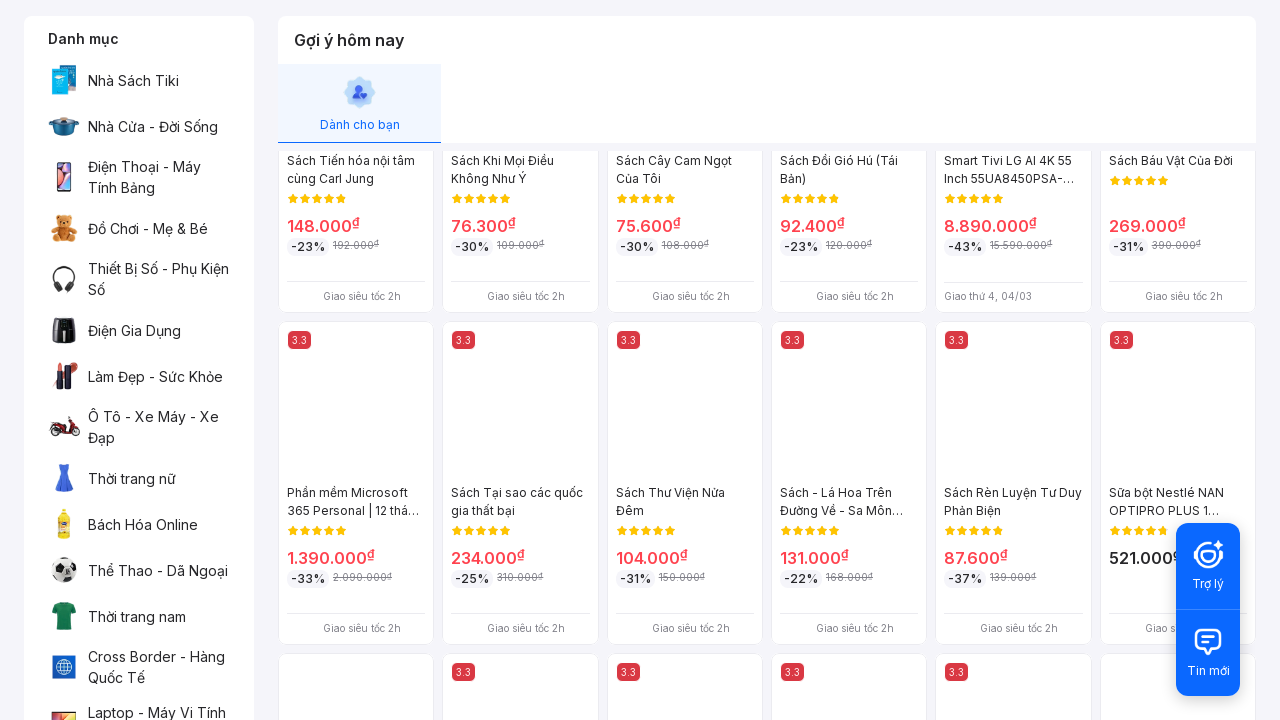

Scrolled View More button into view (click 2/3)
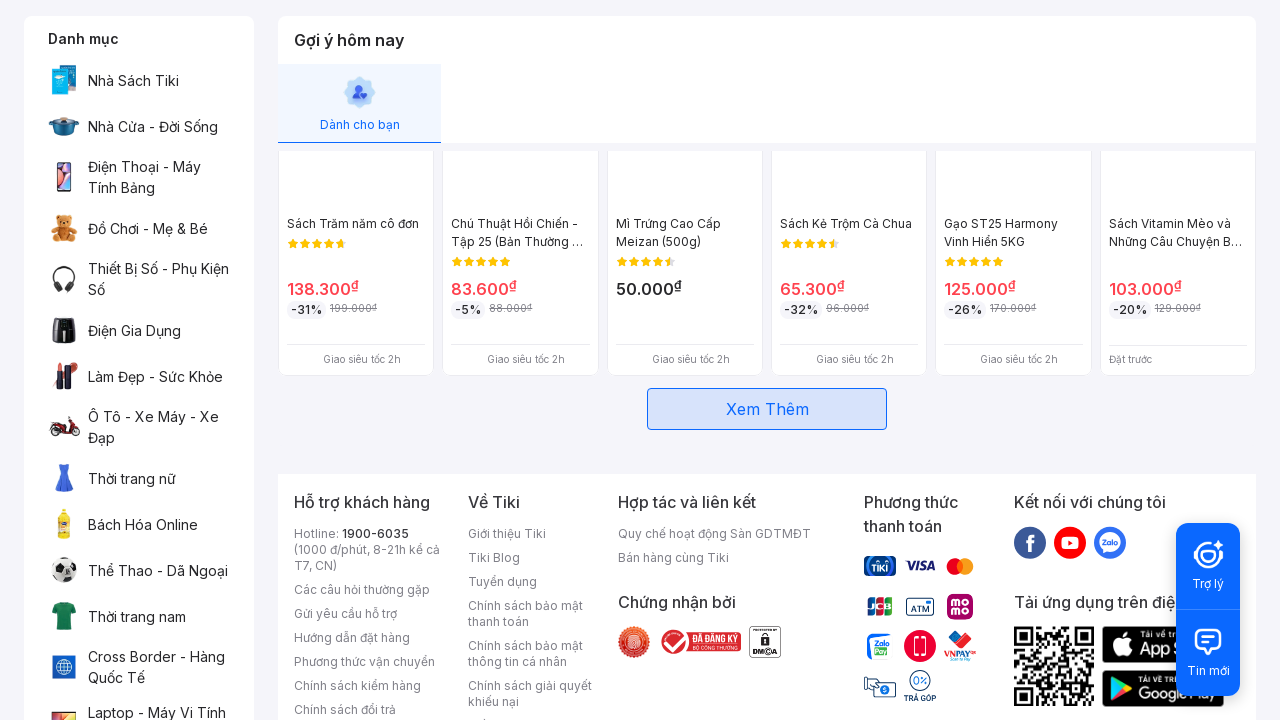

Clicked View More button (click 2/3) at (767, 409) on [data-view-id='home_infinity_view.more']
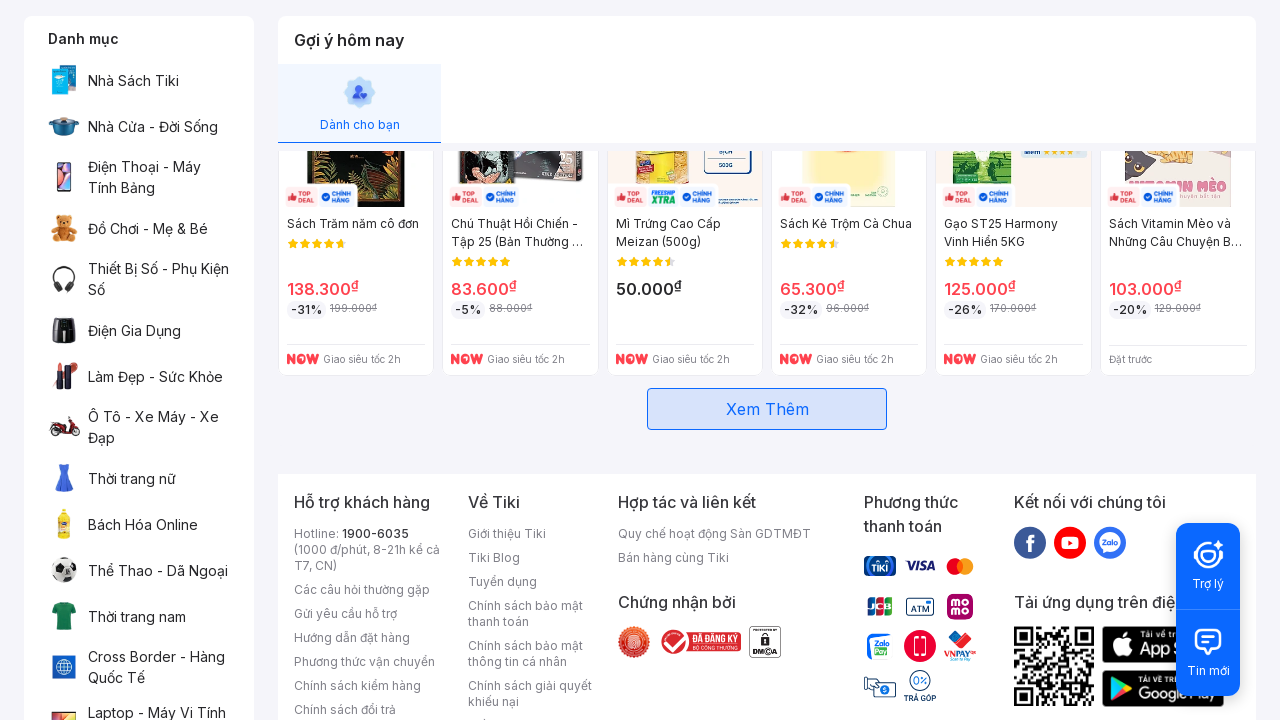

Scrolled down by 363 pixels while searching for View More button (click 3/3, scroll attempt 1/5)
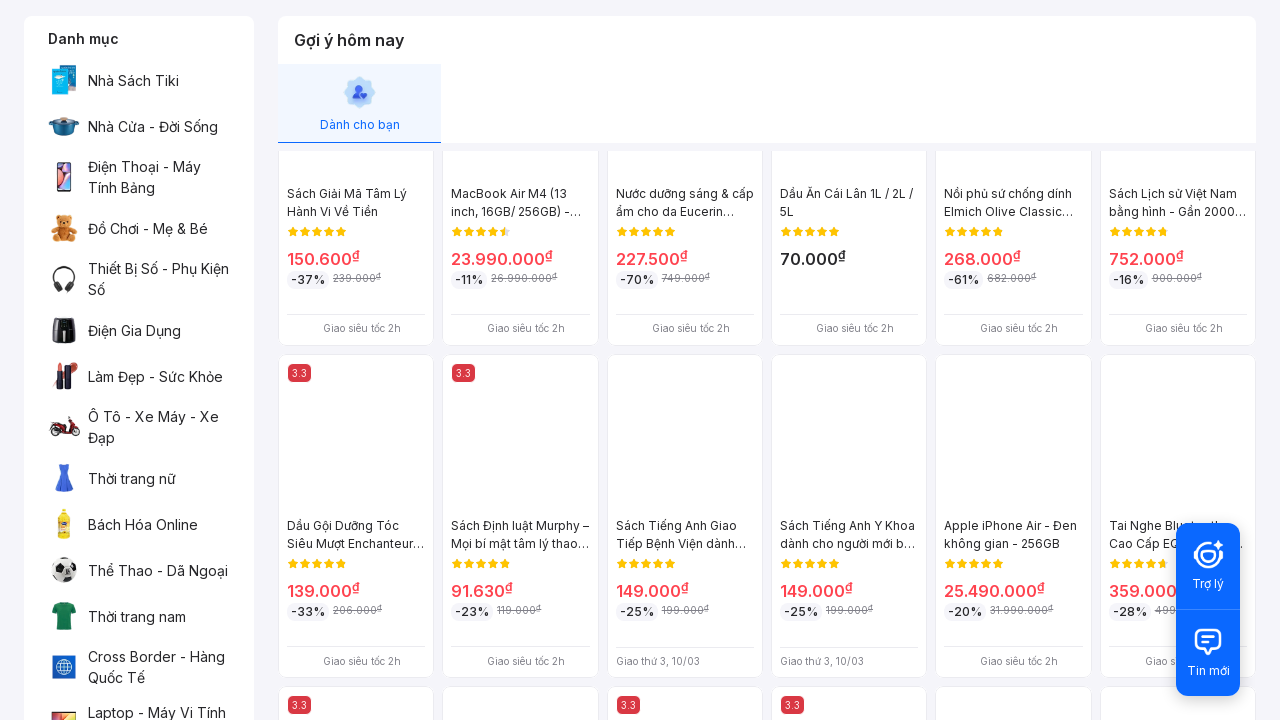

Scrolled View More button into view (click 3/3)
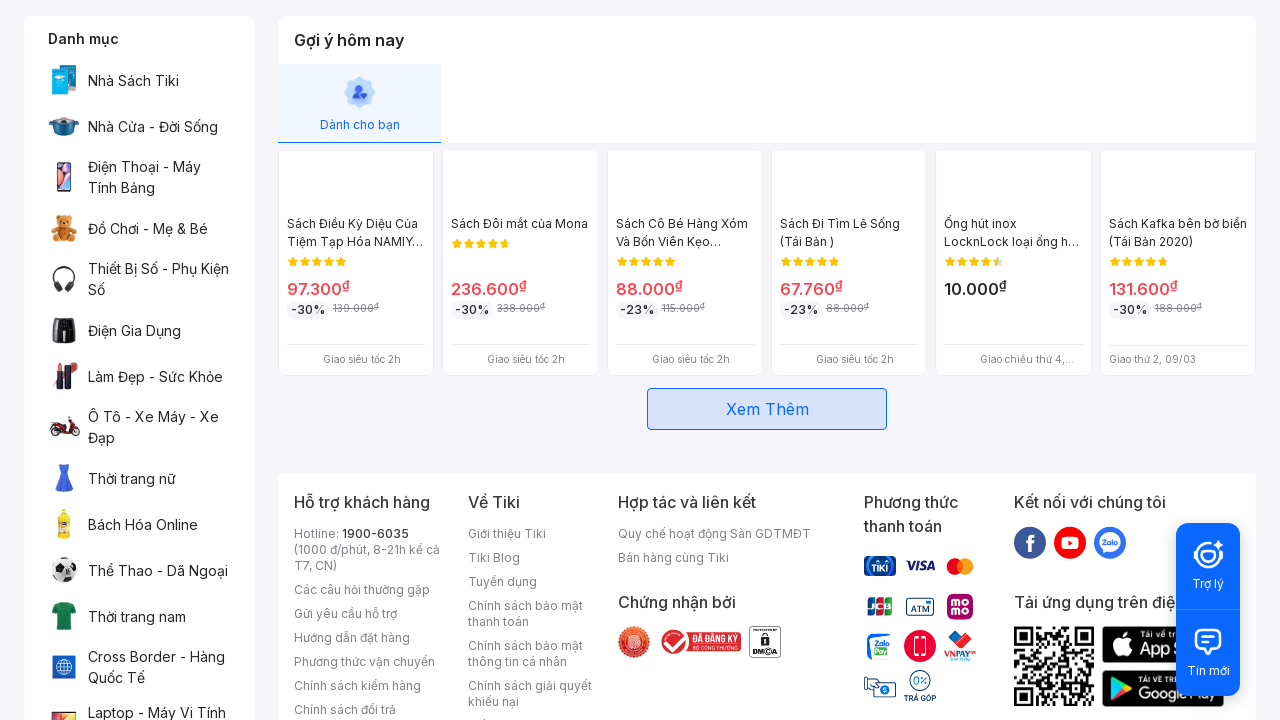

Clicked View More button (click 3/3) at (767, 409) on [data-view-id='home_infinity_view.more']
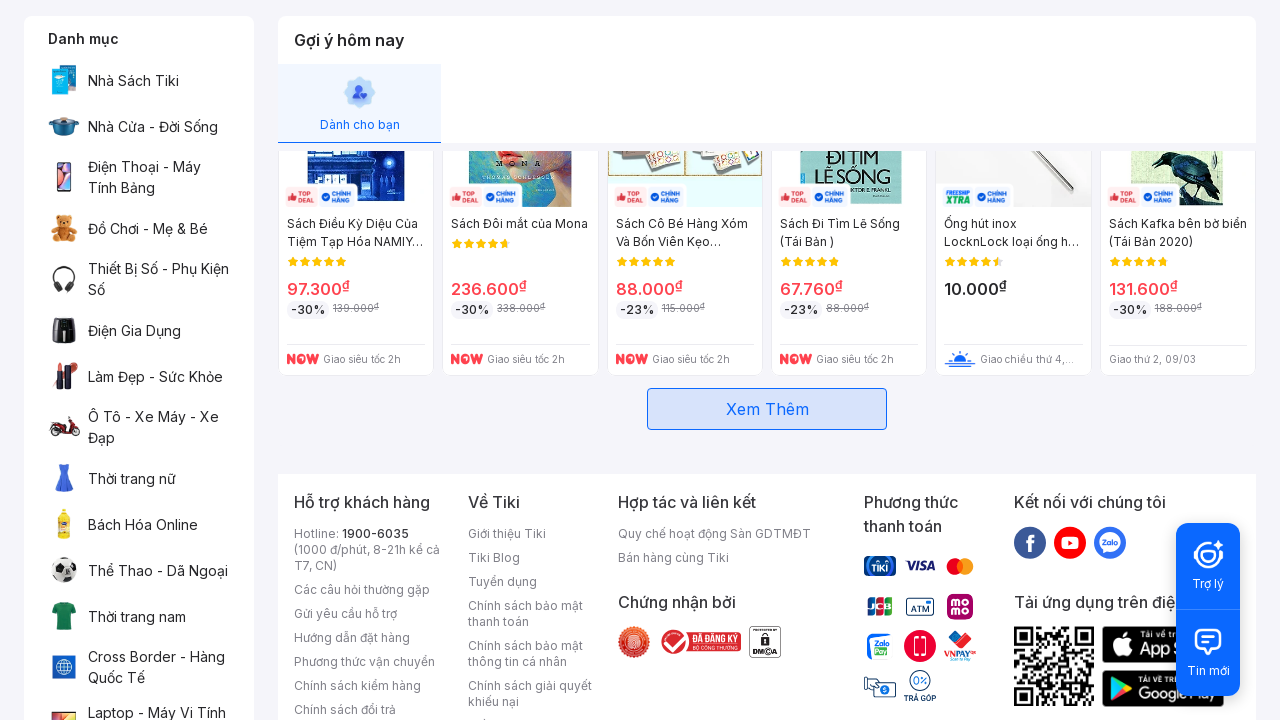

Verified product items are displayed on the page
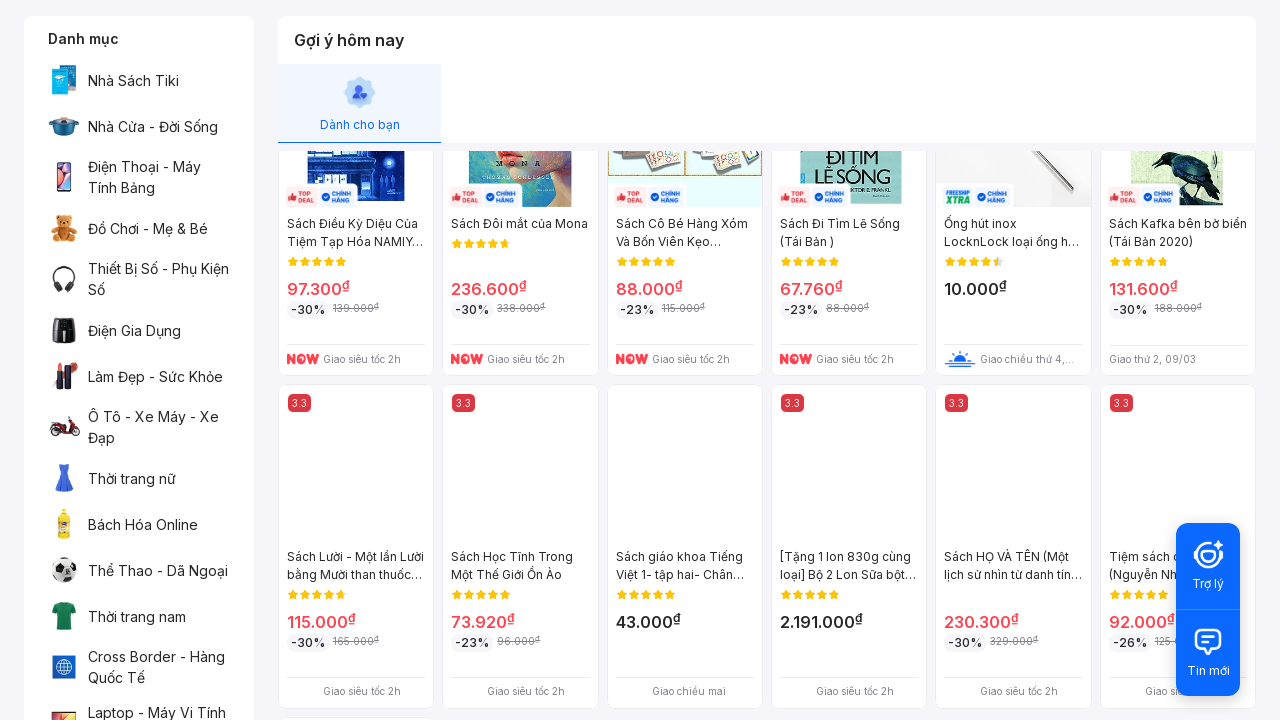

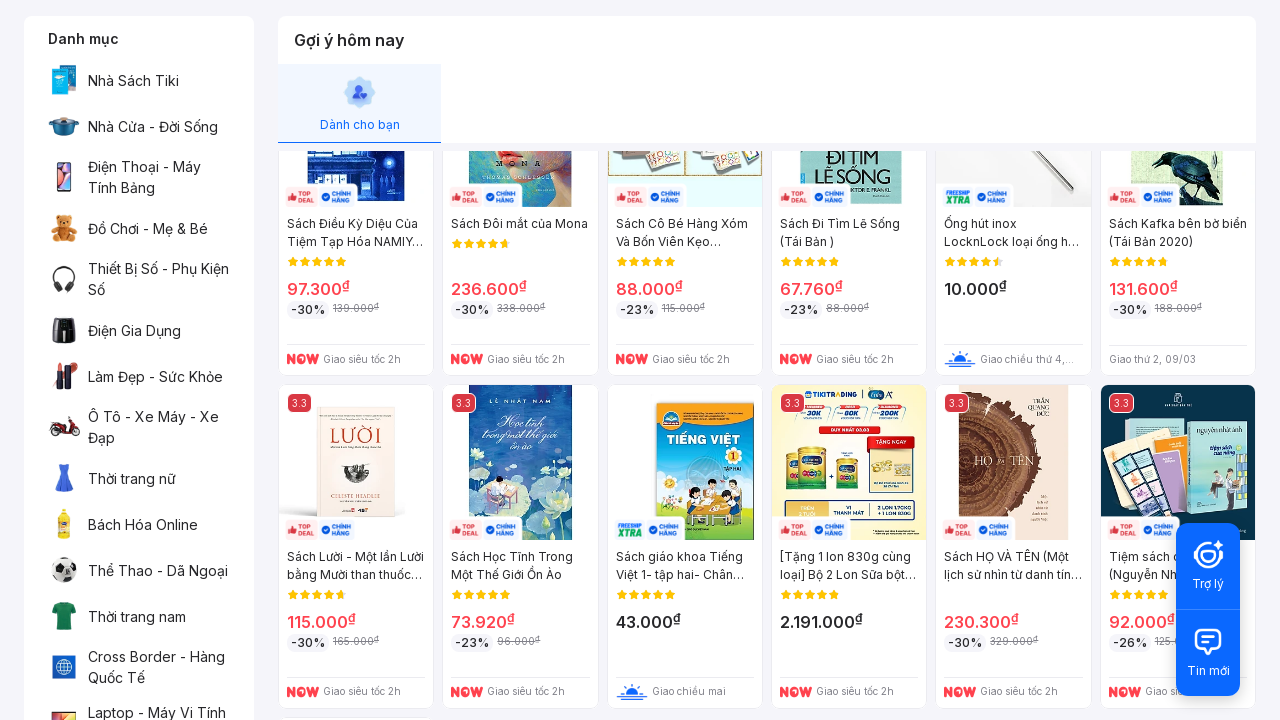